Tests drag and drop functionality by dragging an element and dropping it onto a target element

Starting URL: https://jqueryui.com/resources/demos/droppable/default.html

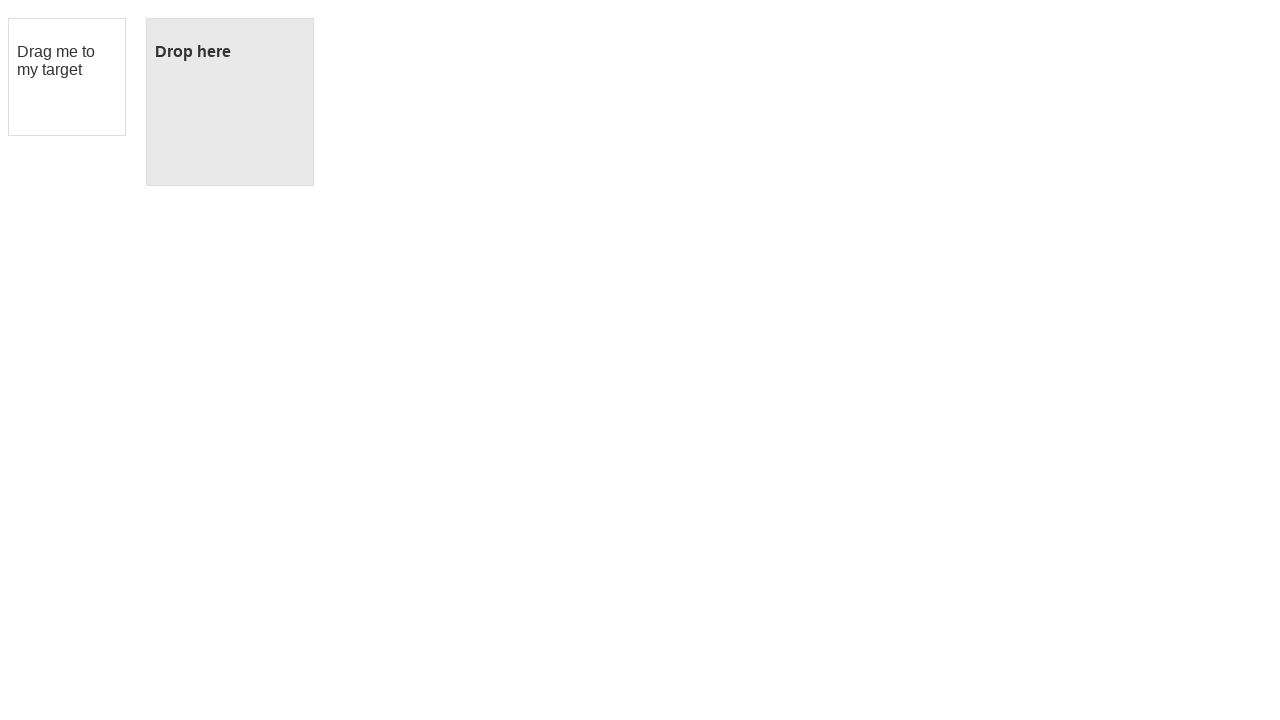

Navigated to jQuery UI drag and drop demo page
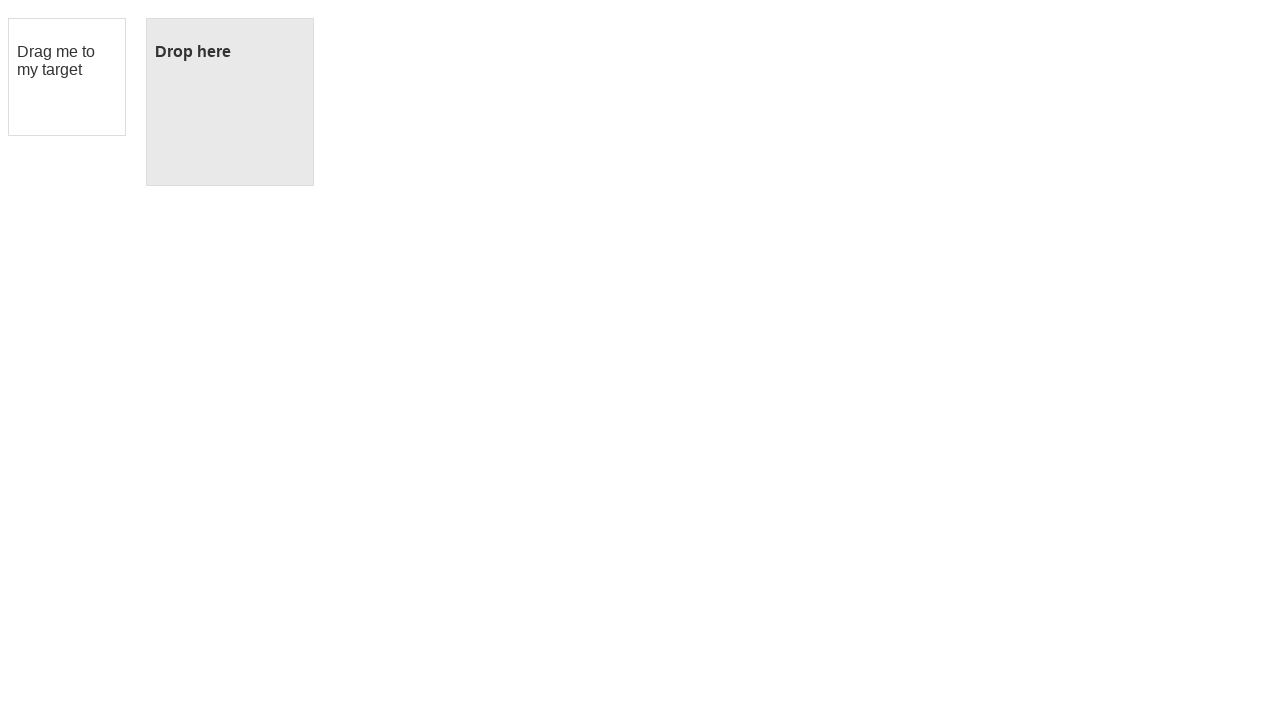

Located draggable element
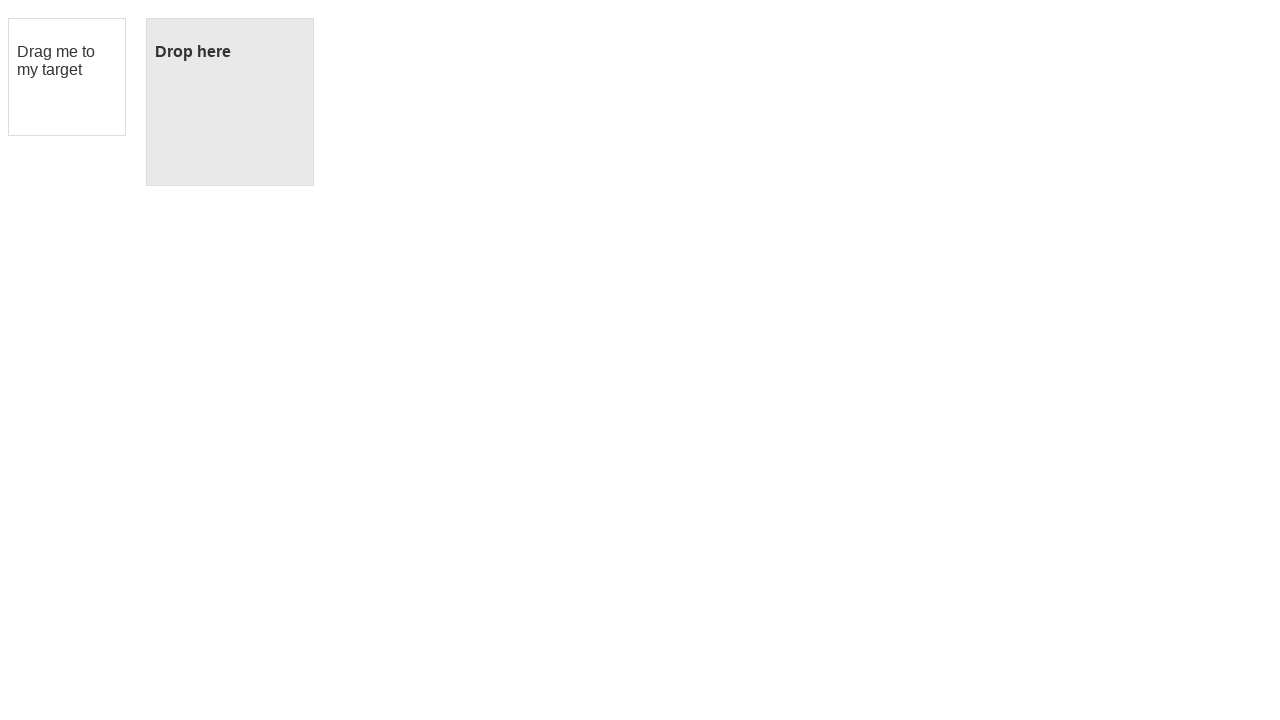

Located droppable target element
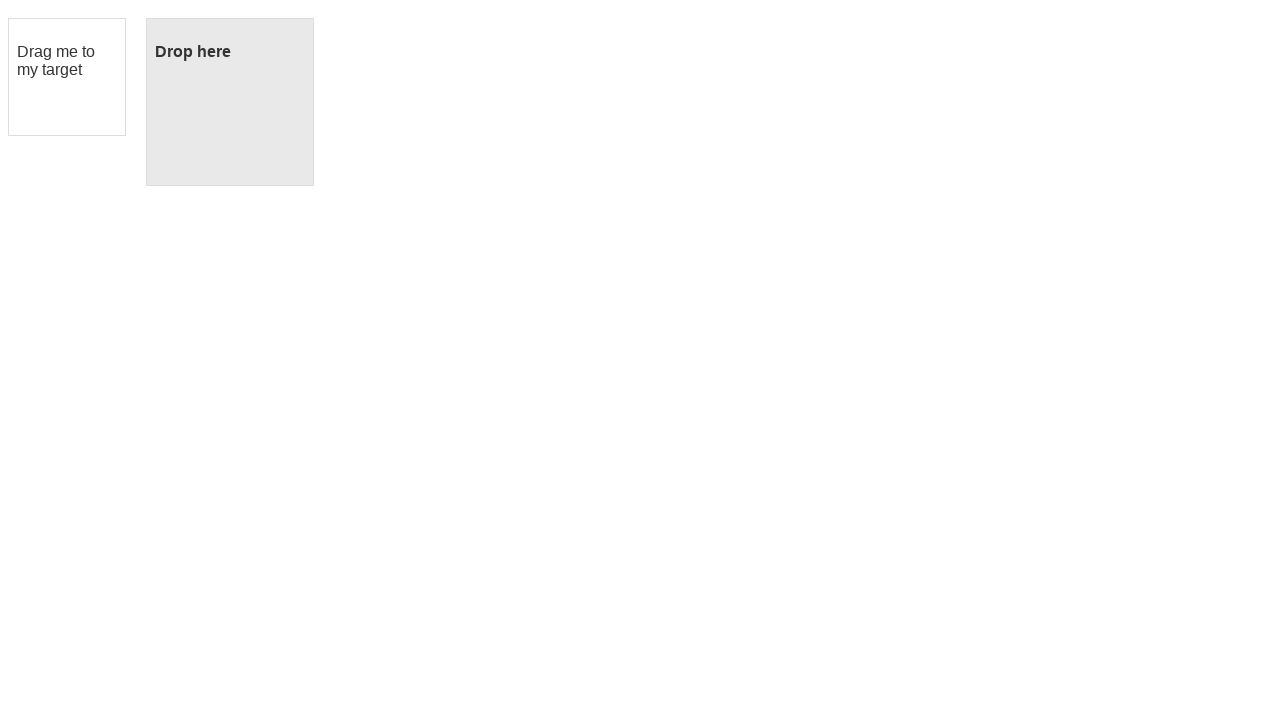

Dragged and dropped element onto target at (230, 102)
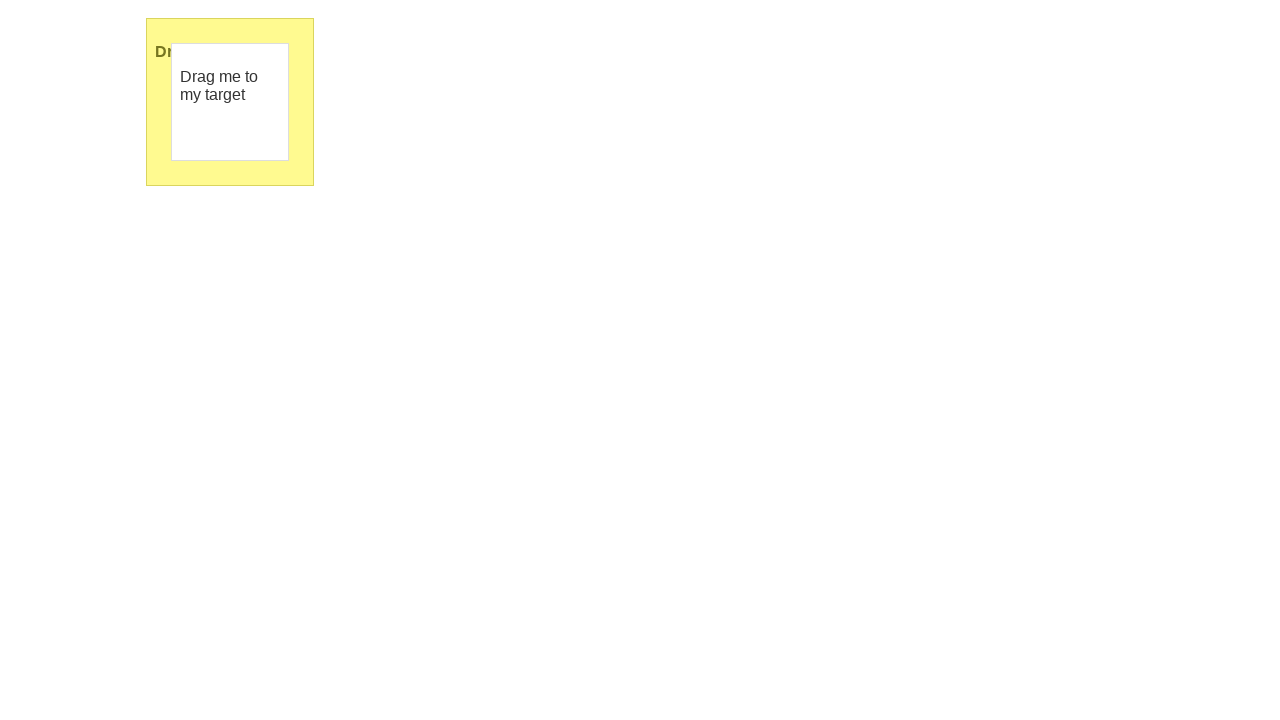

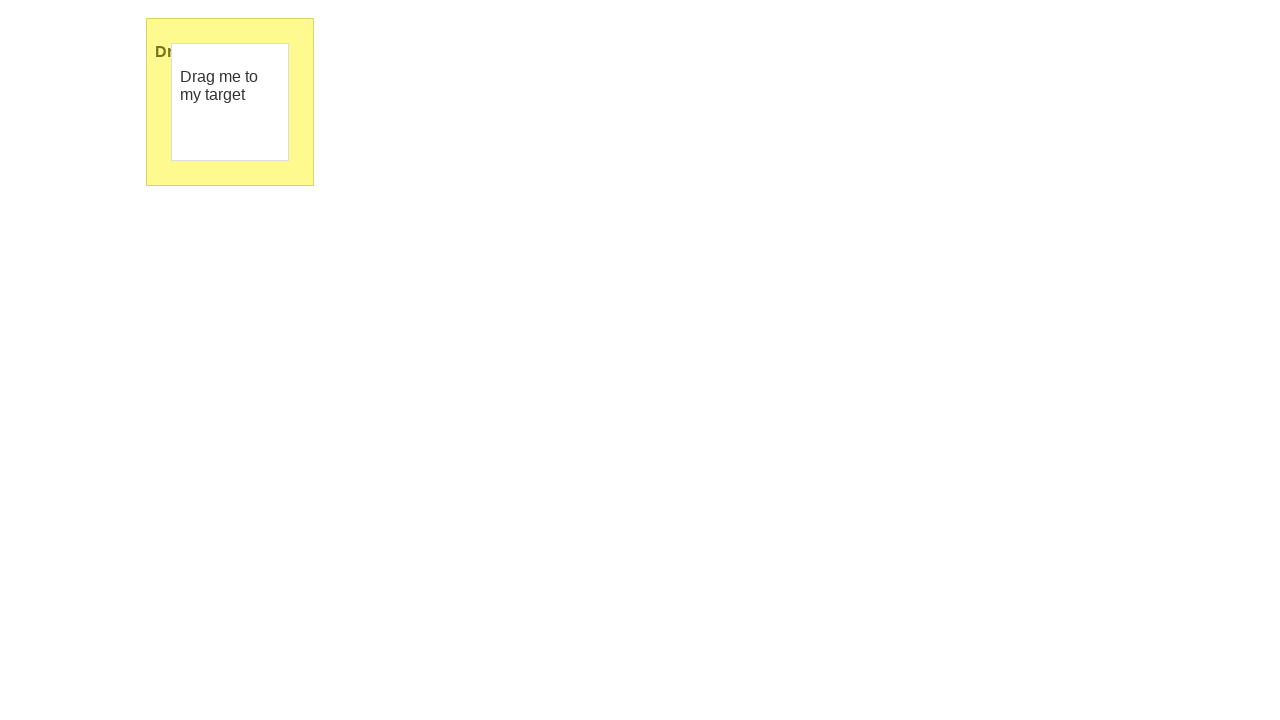